Tests iframe switching functionality by navigating to W3Schools TryIt editor, switching into the result iframe to click a button, then switching back to parent frame to click the menu button.

Starting URL: https://www.w3schools.com/js/tryit.asp?filename=tryjs_myfirst

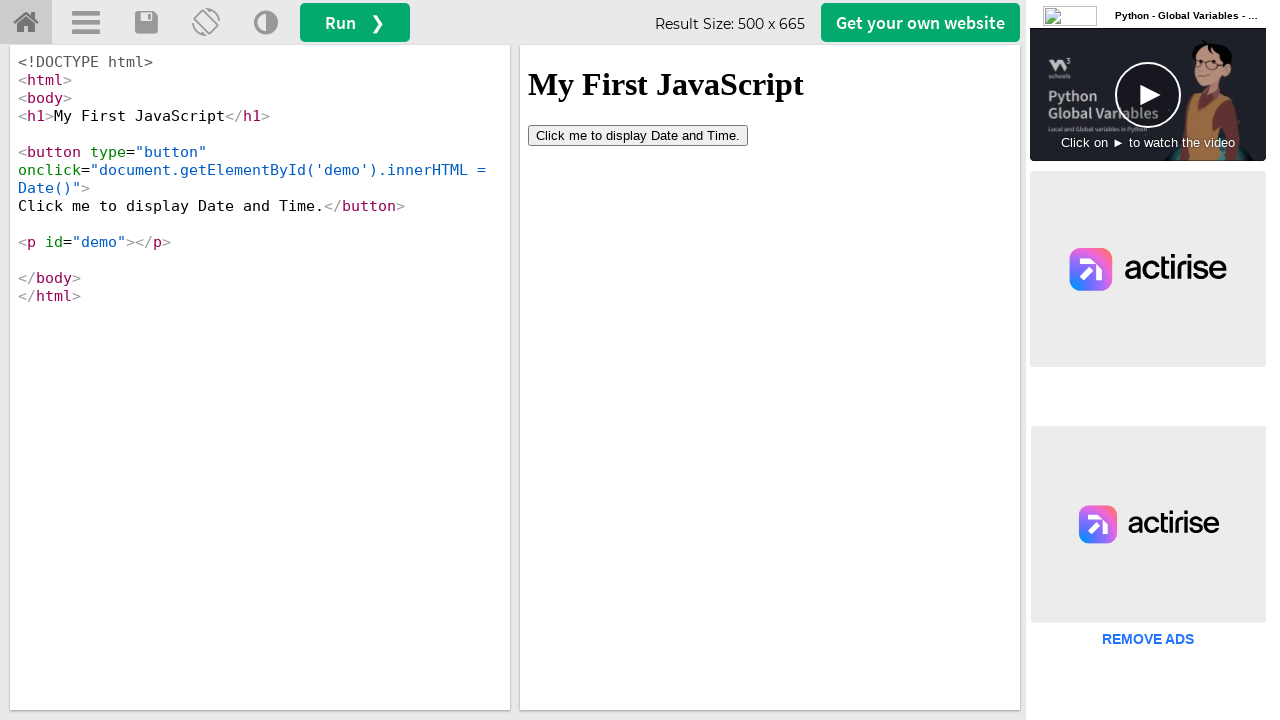

Located the result iframe (#iframeResult)
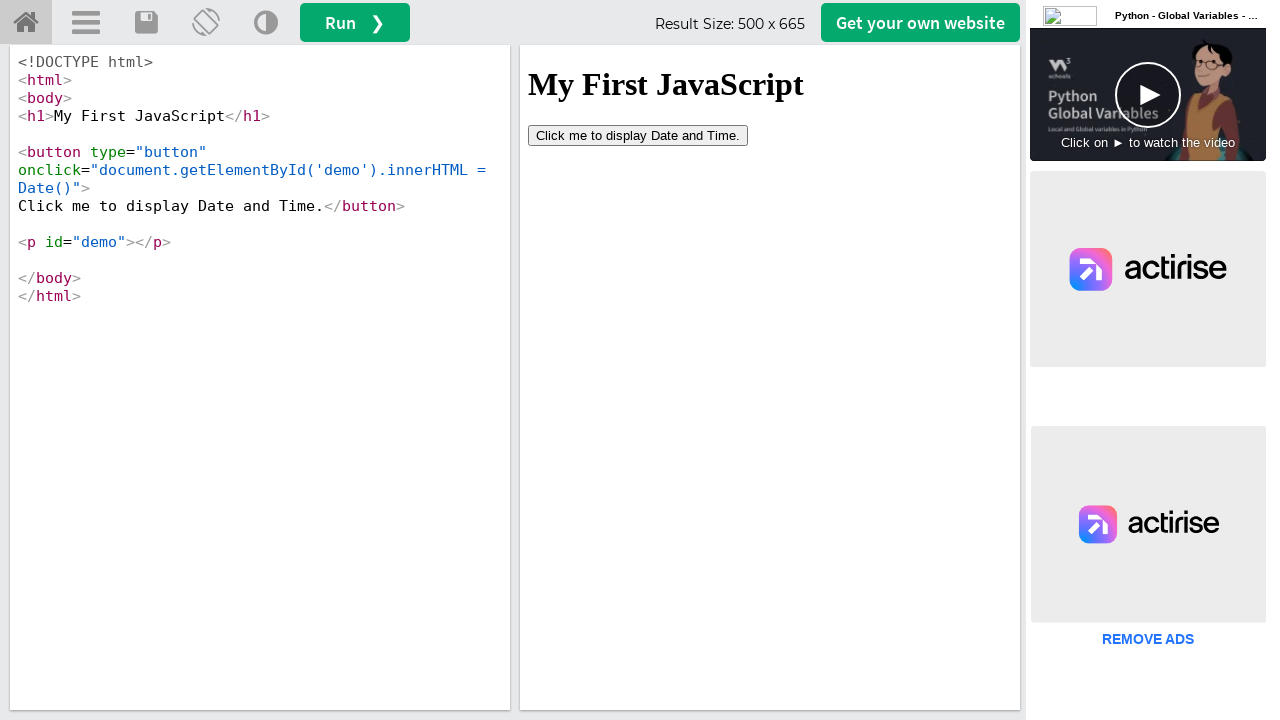

Clicked the 'Click me' button inside the iframe at (638, 135) on #iframeResult >> internal:control=enter-frame >> xpath=//button[contains(text(),
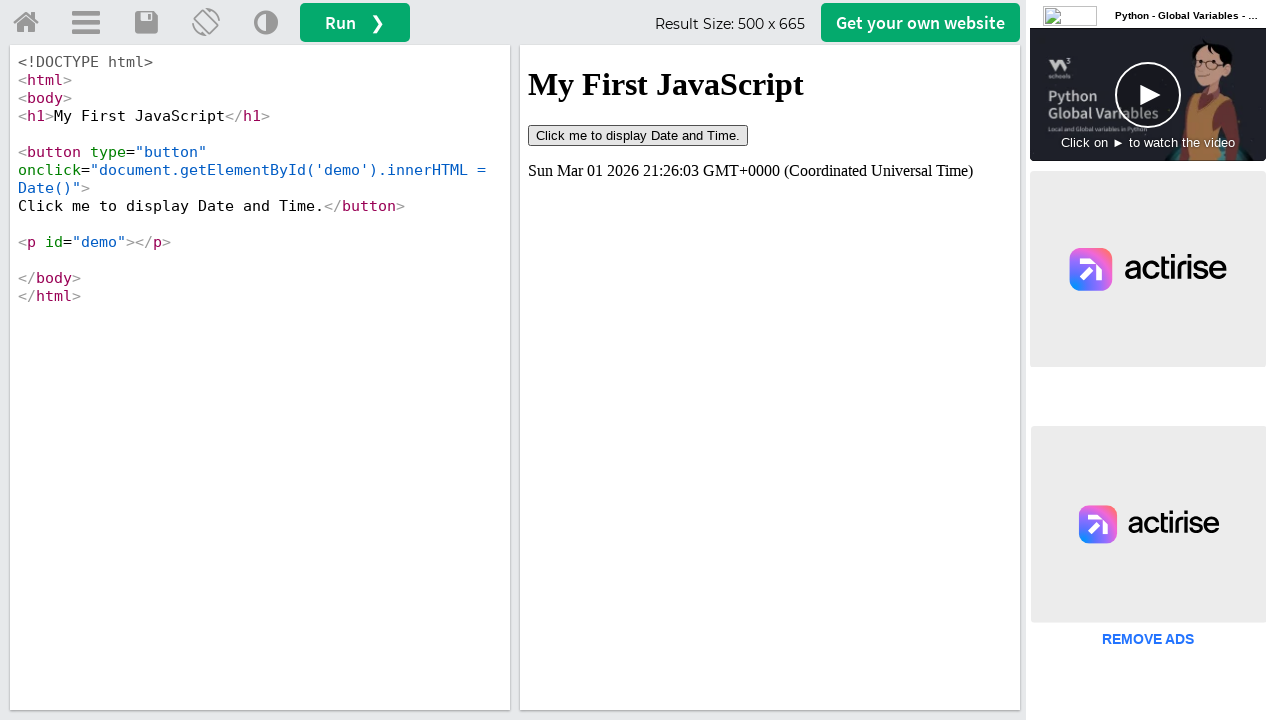

Clicked the menu button in the parent frame at (86, 23) on #menuButton
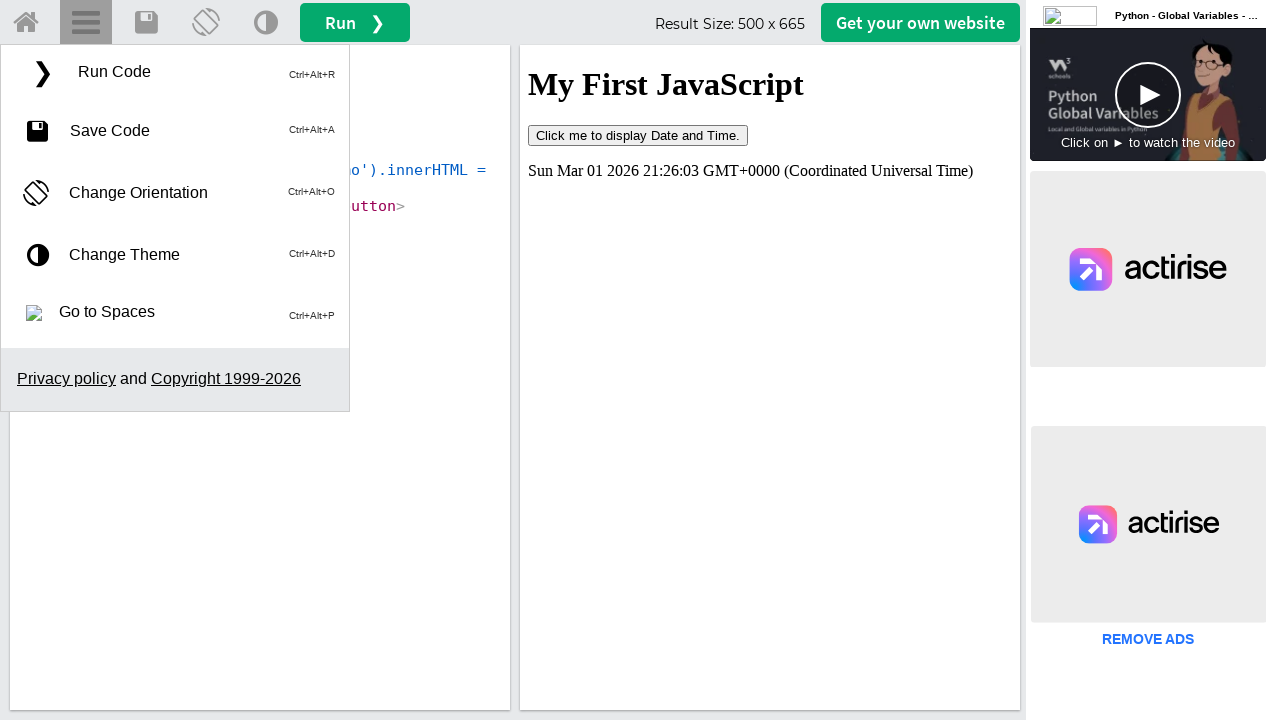

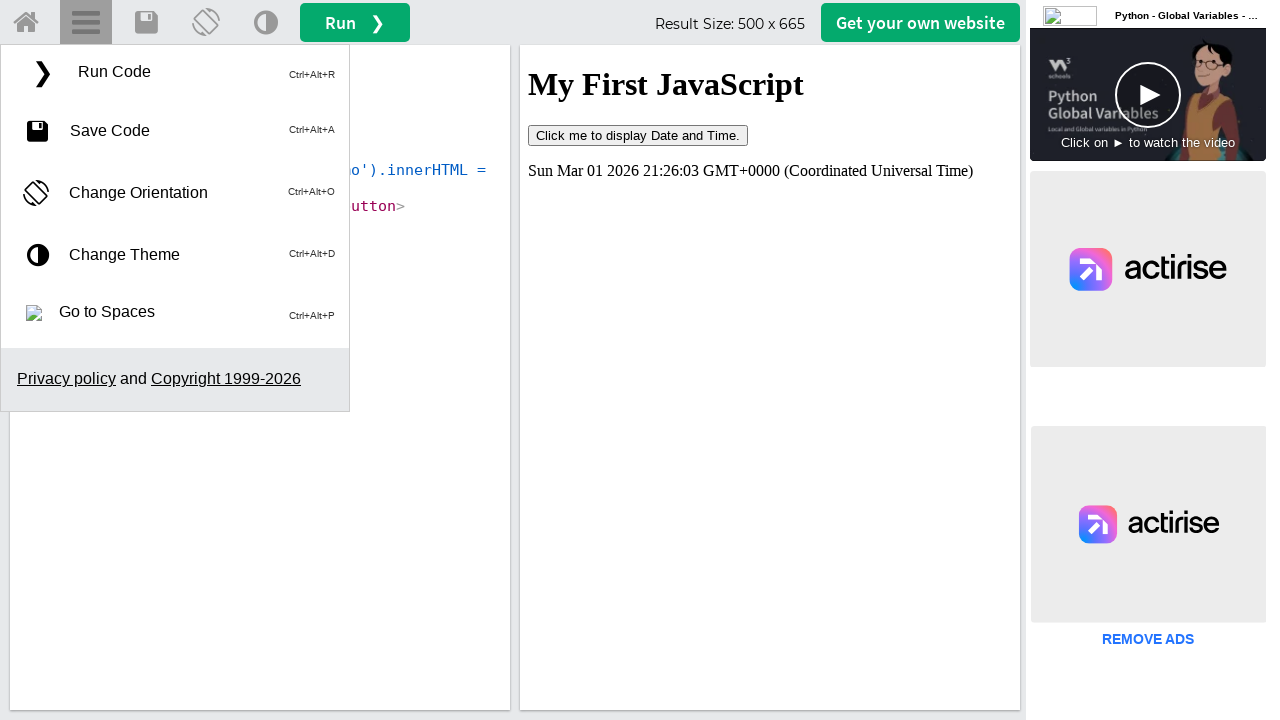